Tests window handle functionality by clicking a link that opens a new window, switching to the new window to verify its content, and then switching back to the original window to verify its title.

Starting URL: https://the-internet.herokuapp.com/windows

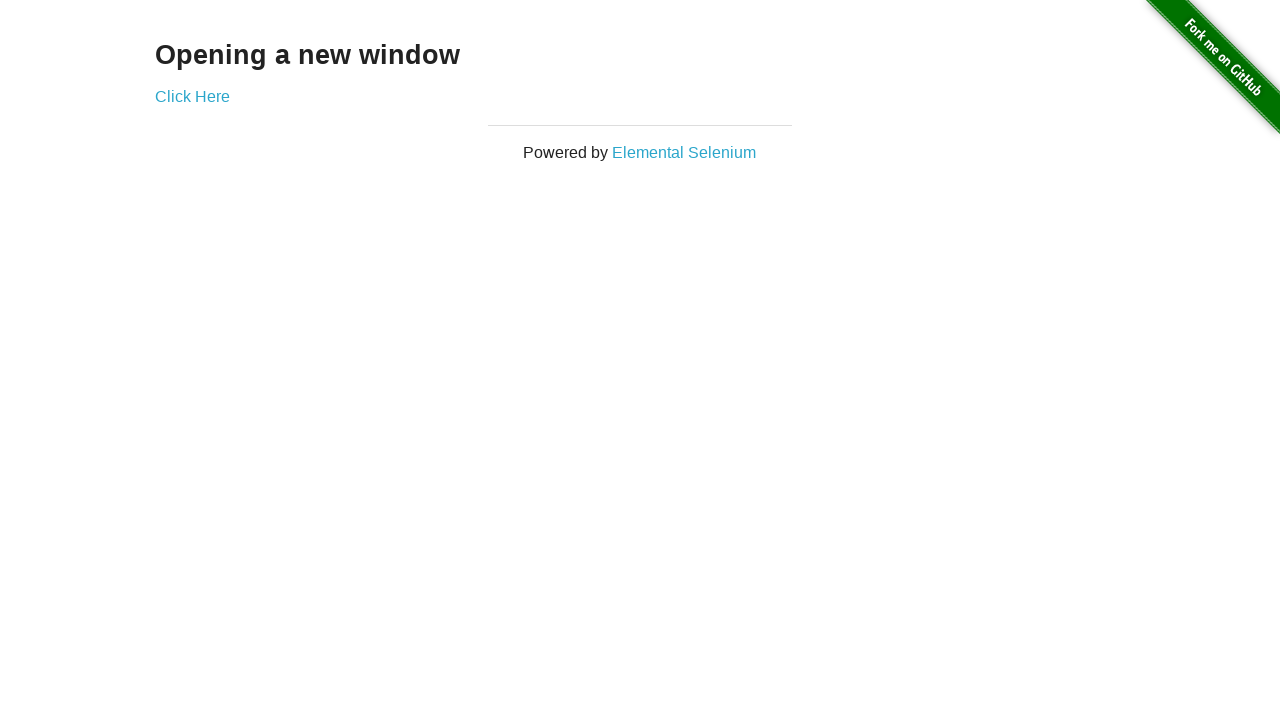

Verified heading text is 'Opening a new window'
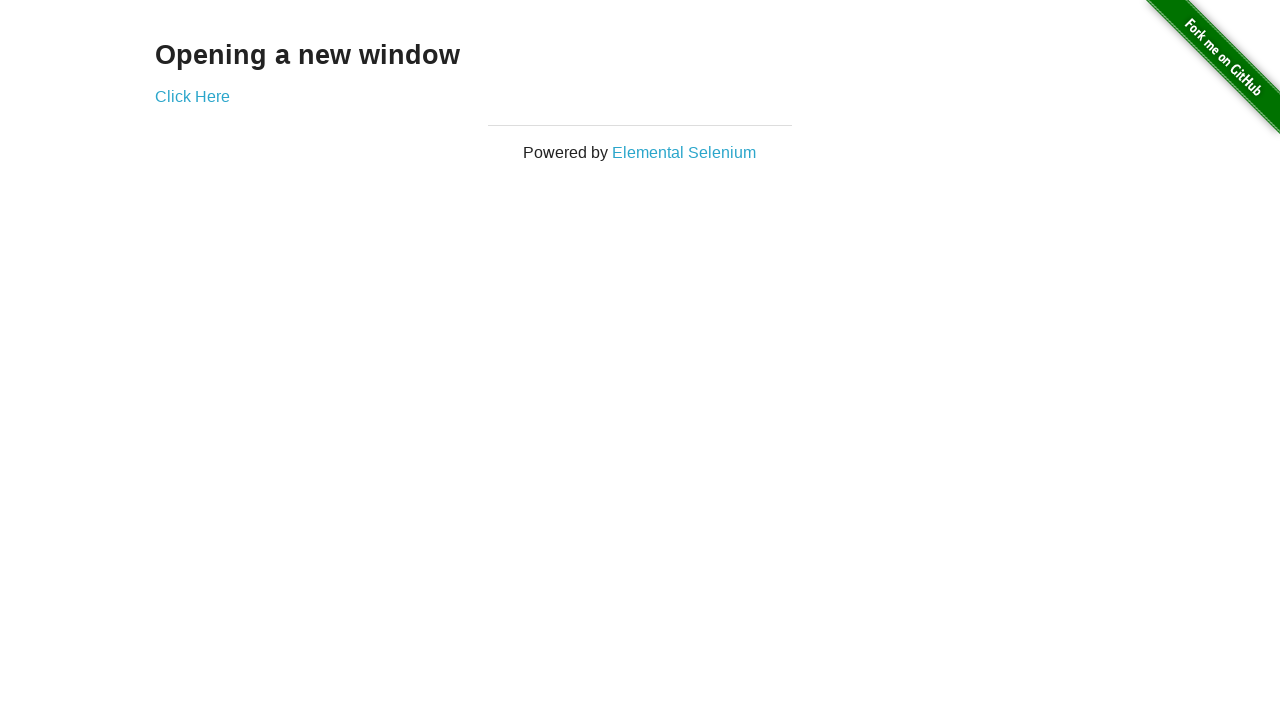

Verified original page title is 'The Internet'
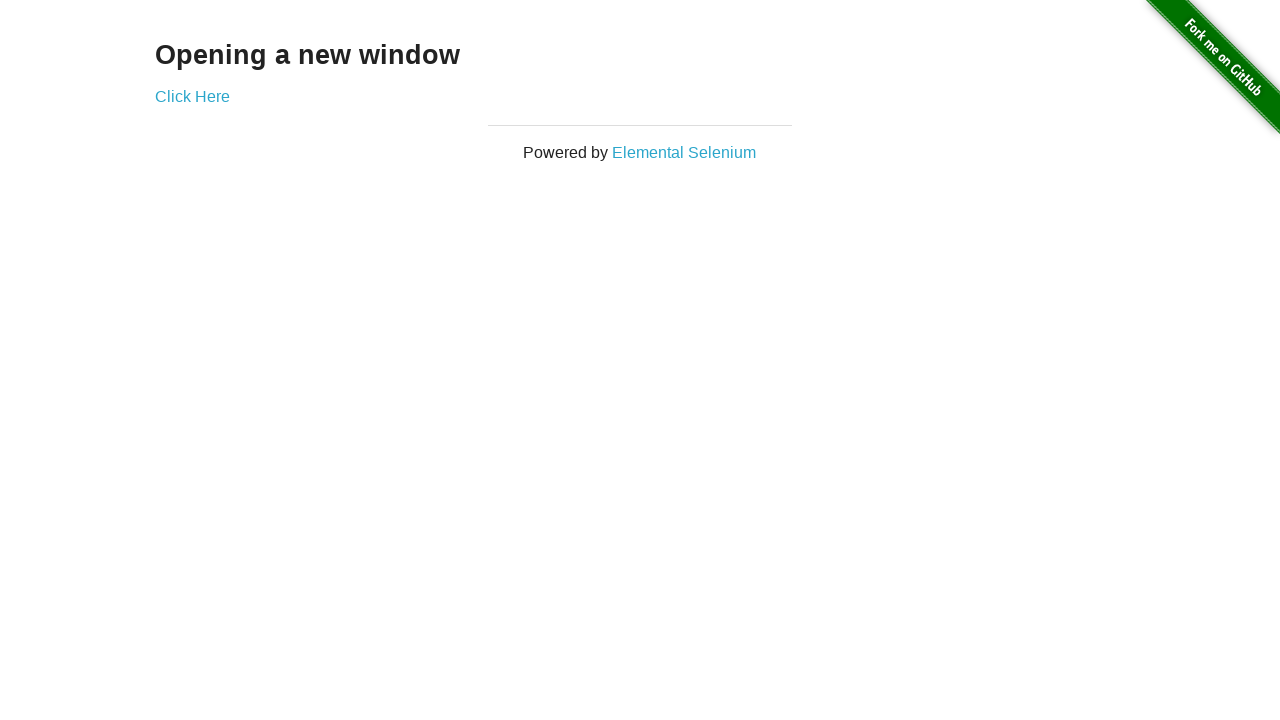

Clicked 'Click Here' link to open new window at (192, 96) on a:text('Click Here')
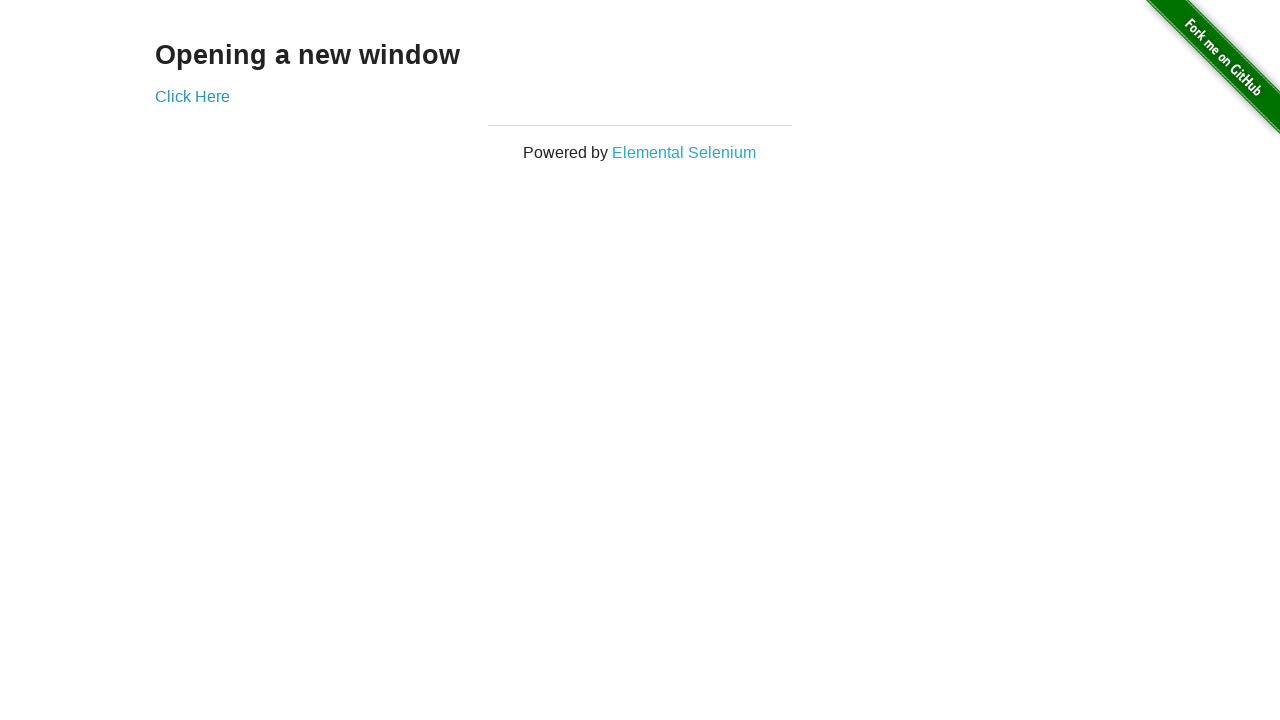

New window loaded and ready
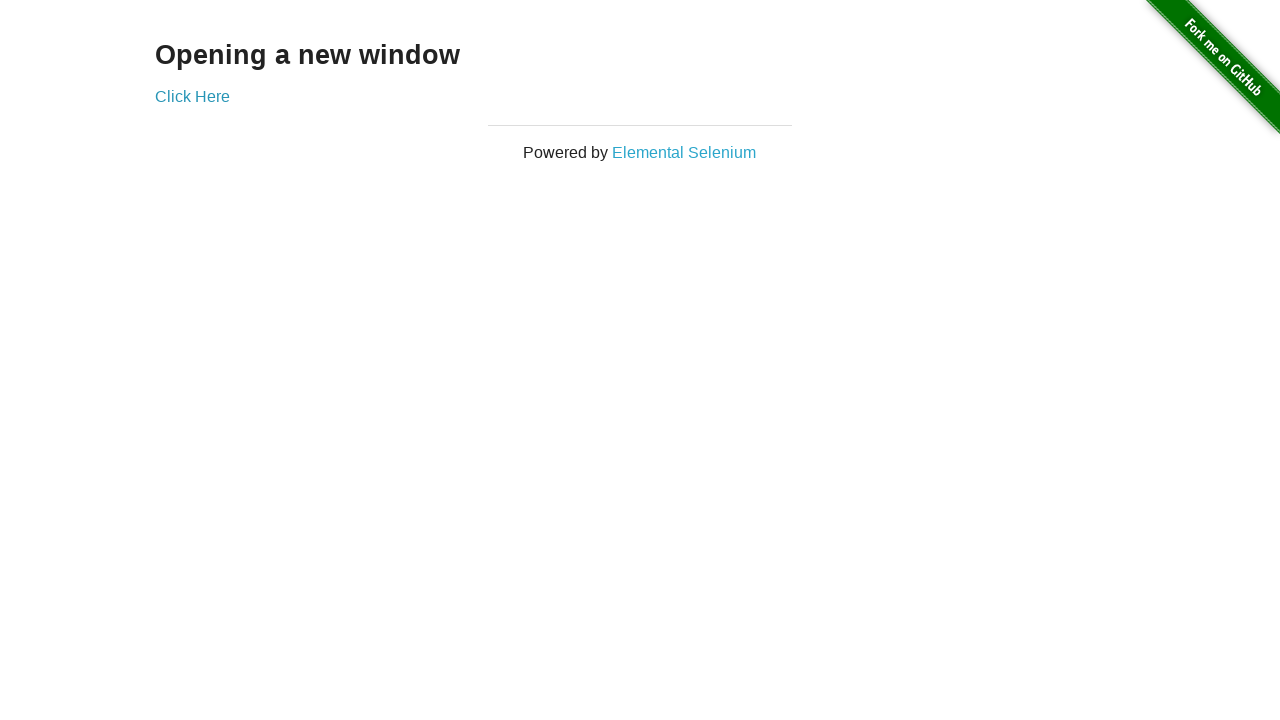

Verified new window title is 'New Window'
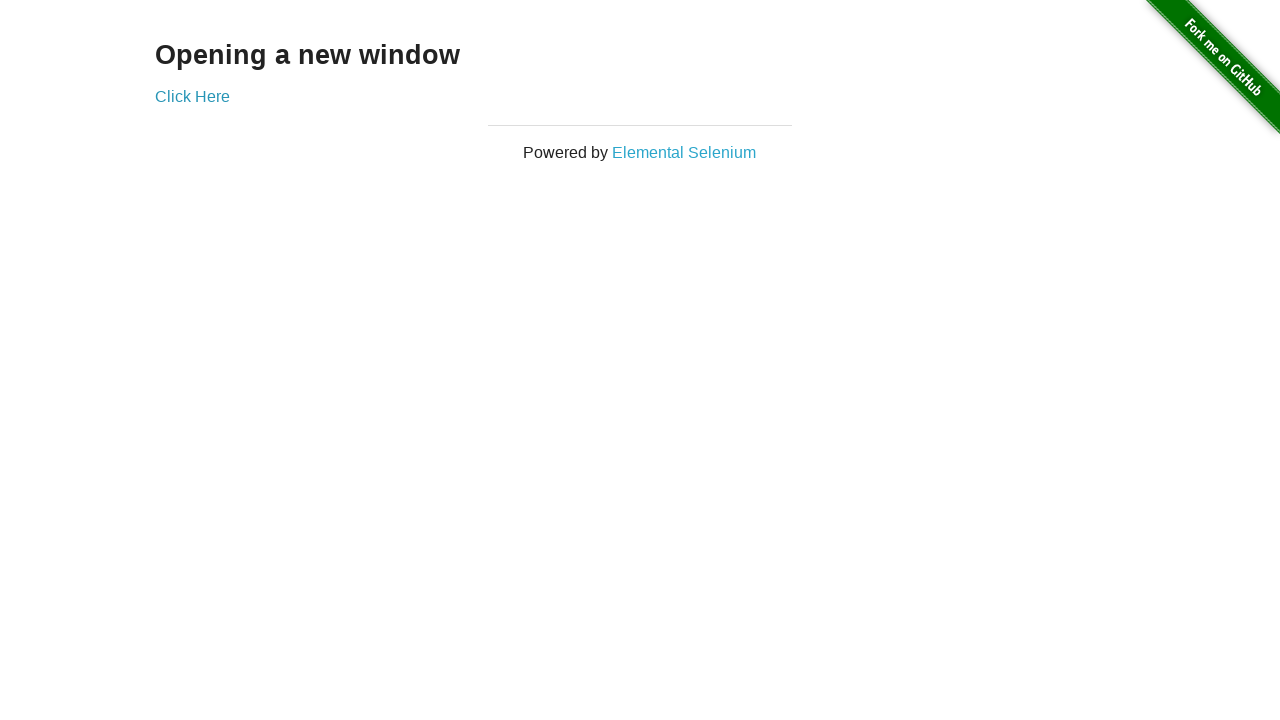

Verified new window heading text is 'New Window'
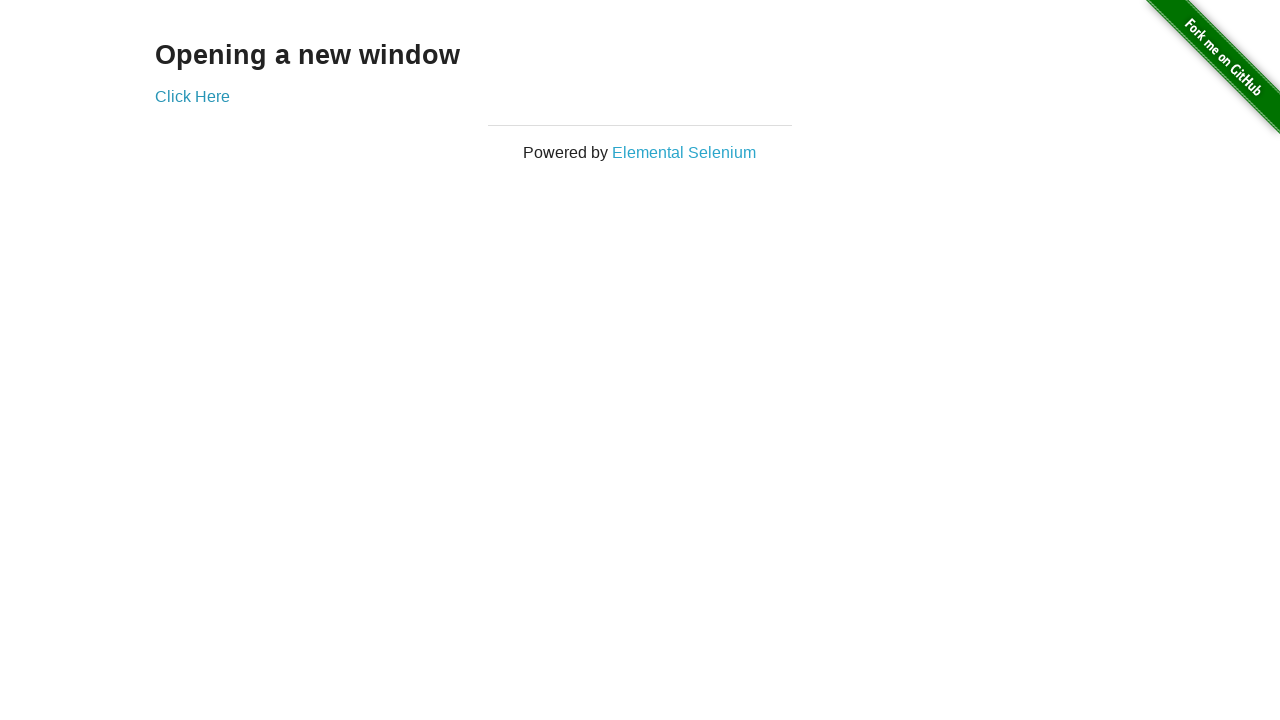

Switched back to original window and verified title is 'The Internet'
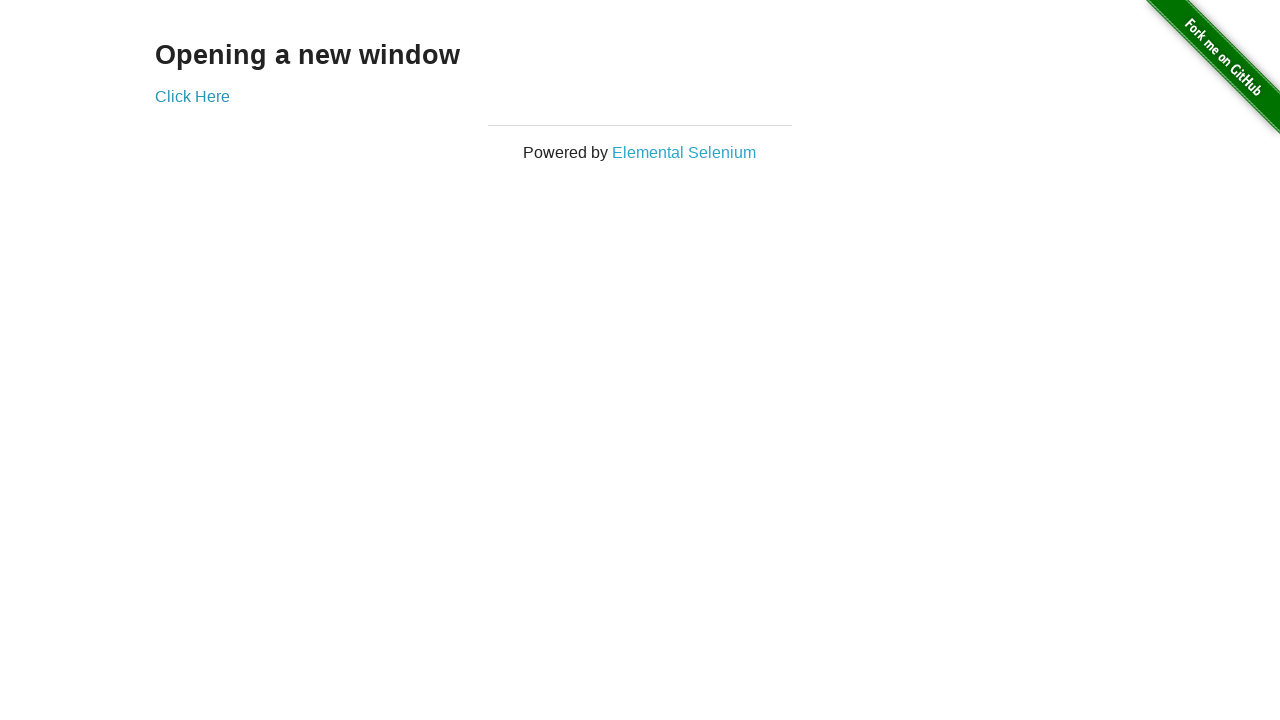

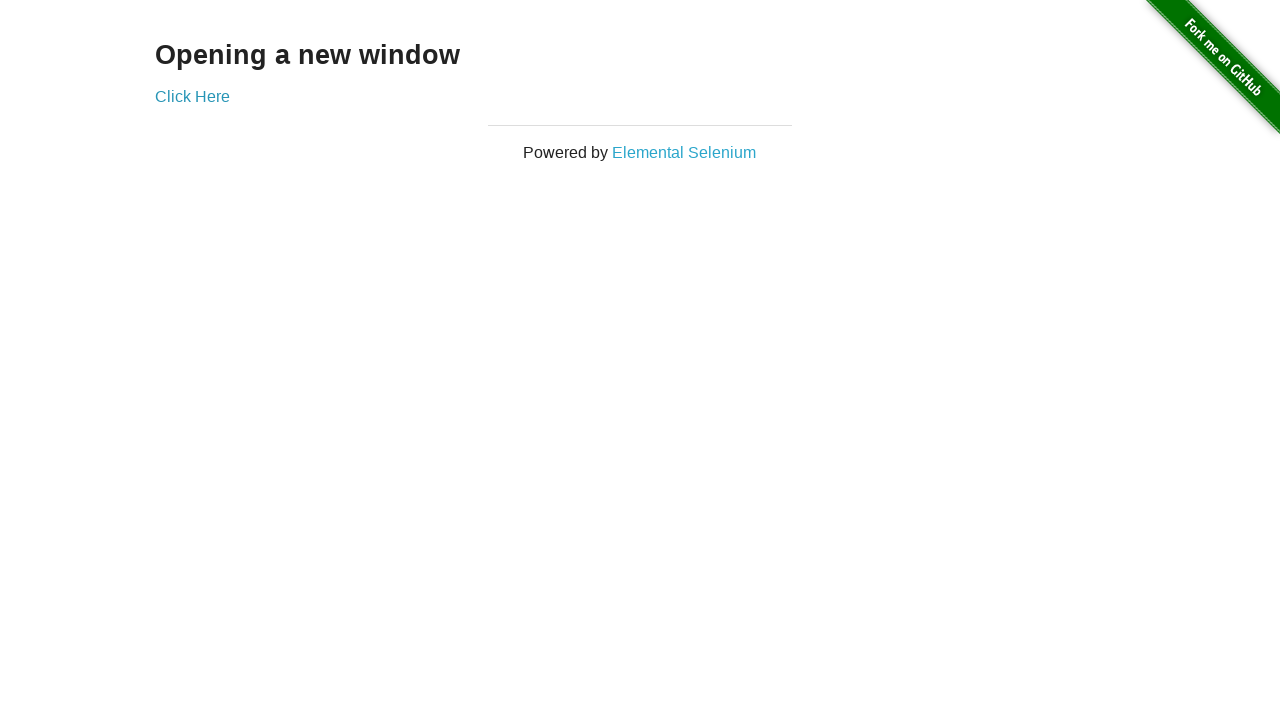